Navigates to Contact Us page and fills out the customer support contact form

Starting URL: https://parabank.parasoft.com/parabank/index.htm

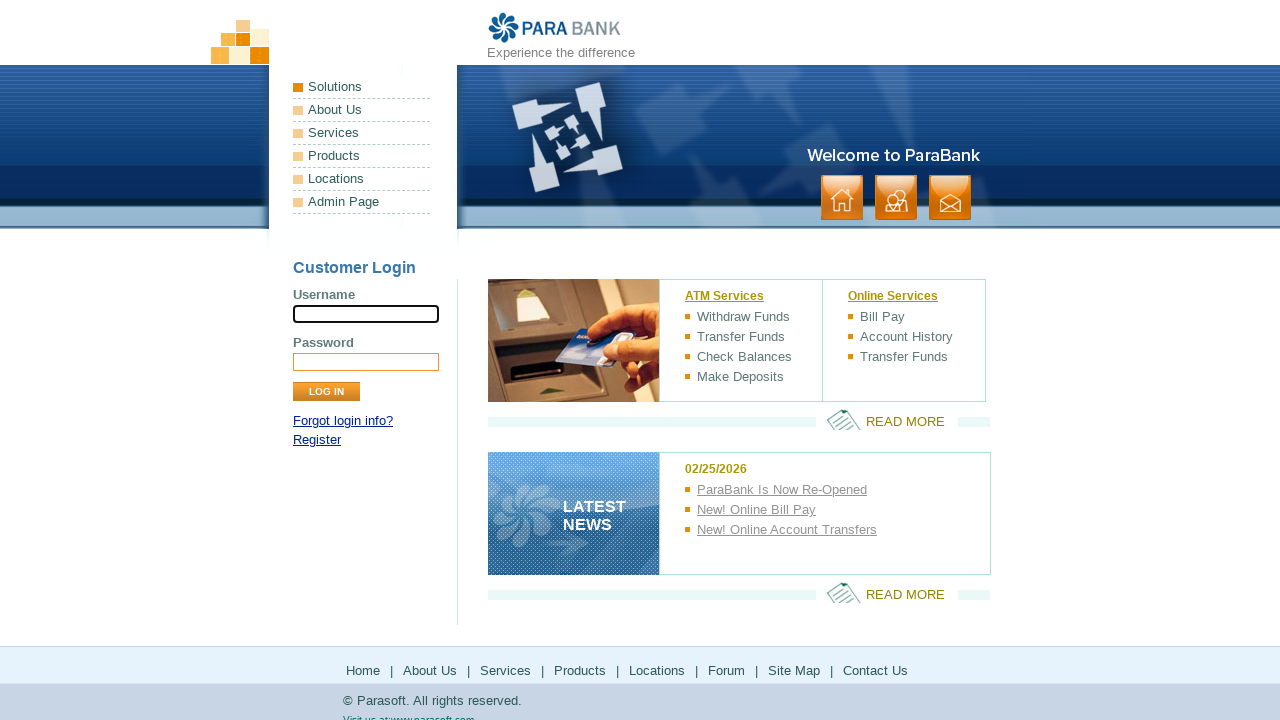

Navigated to ParaBank homepage
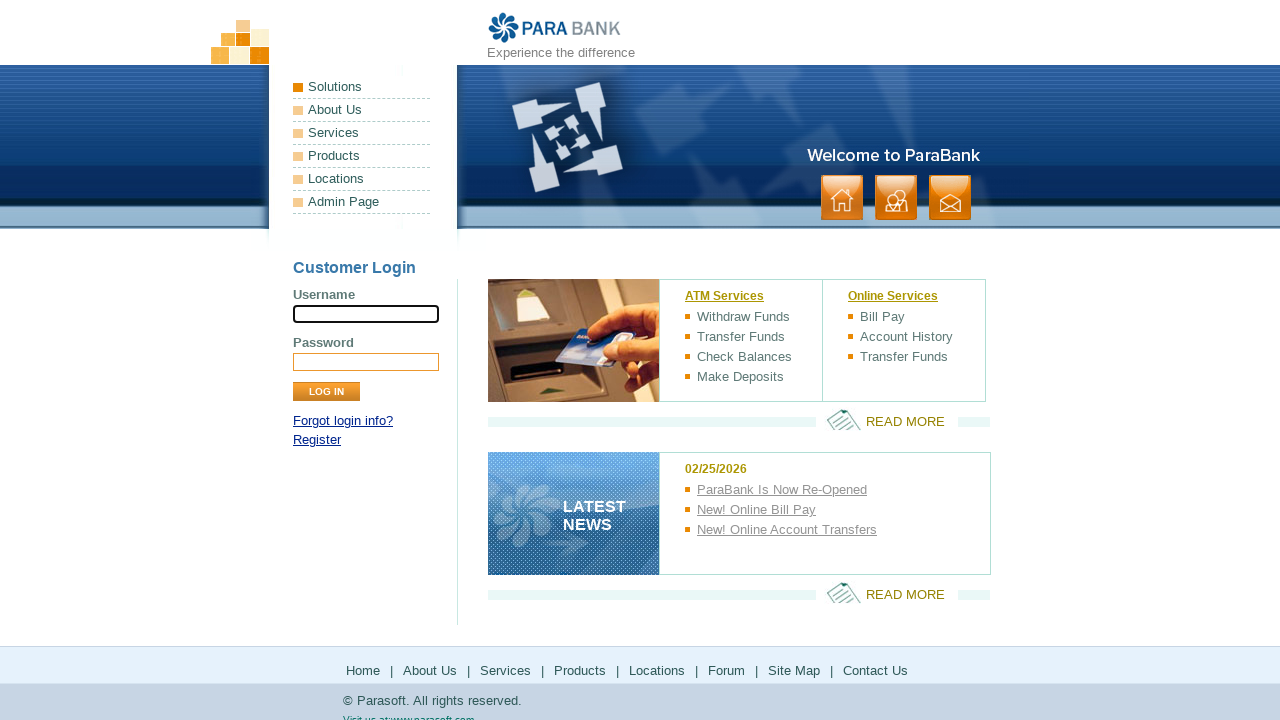

Clicked on Contact Us link at (876, 670) on a:has-text('Contact Us')
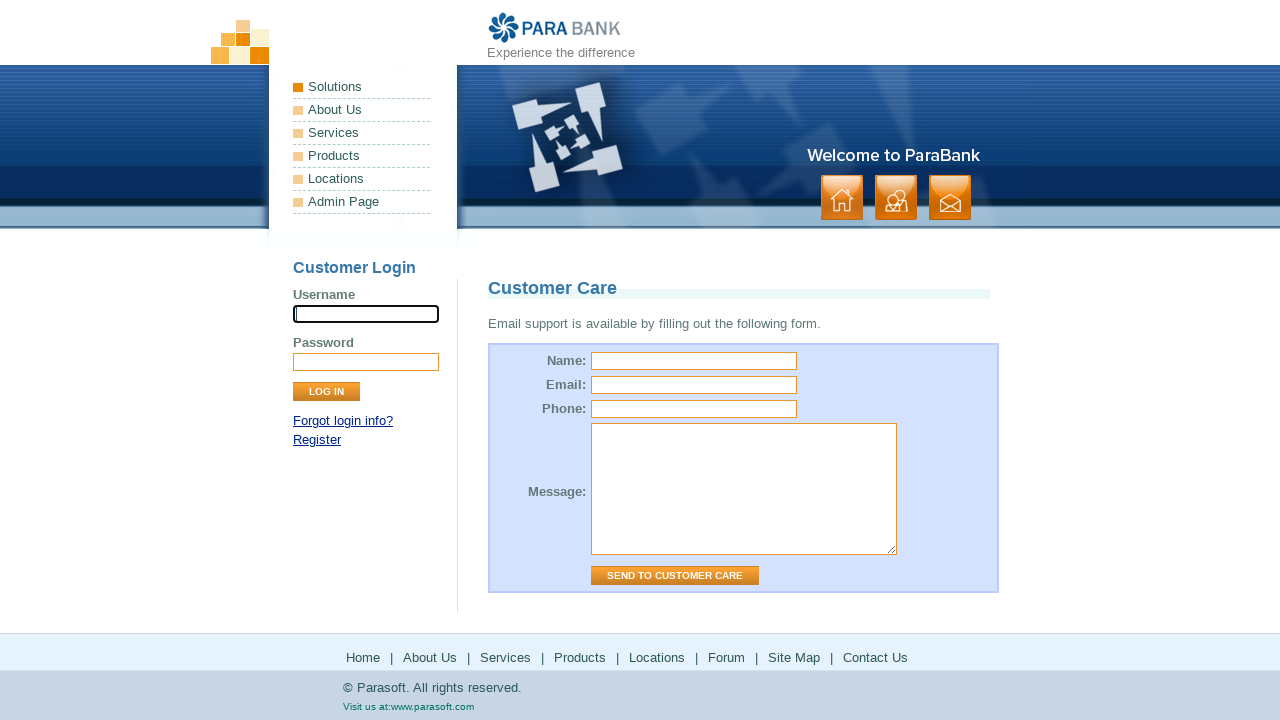

Filled name field with 'Test User' on input[name='name']
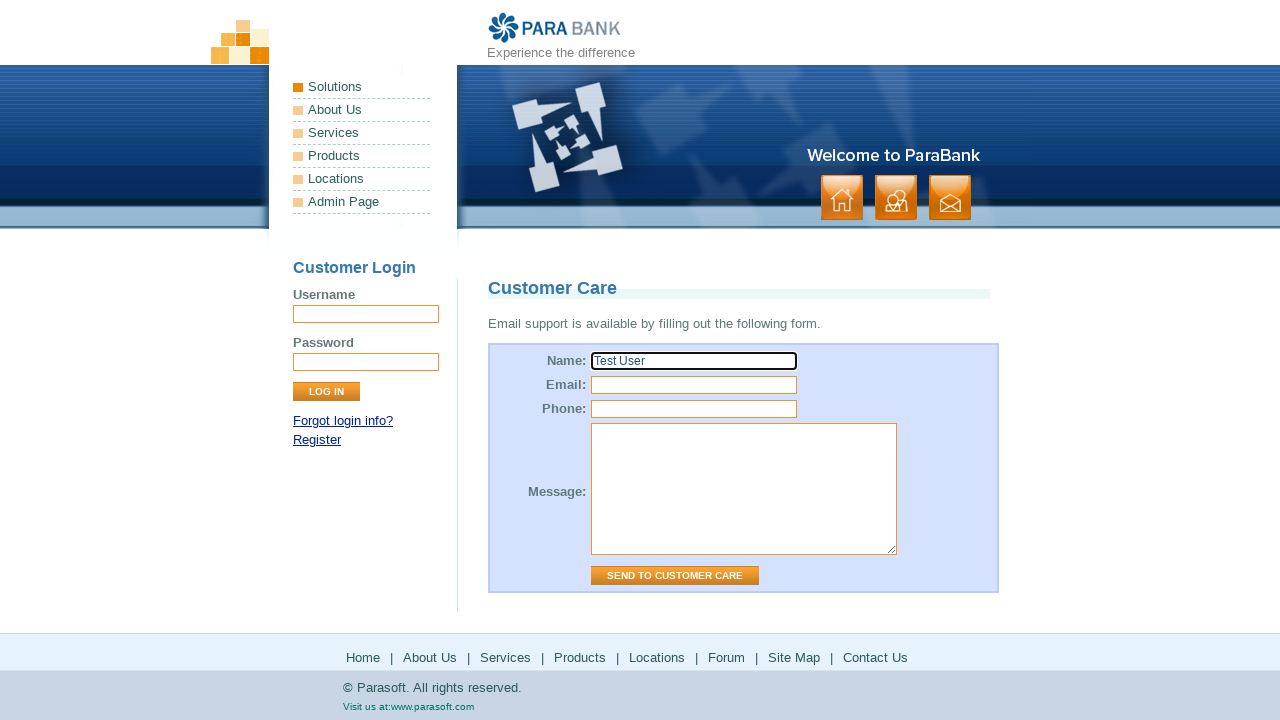

Filled email field with 'test@example.com' on input[name='email']
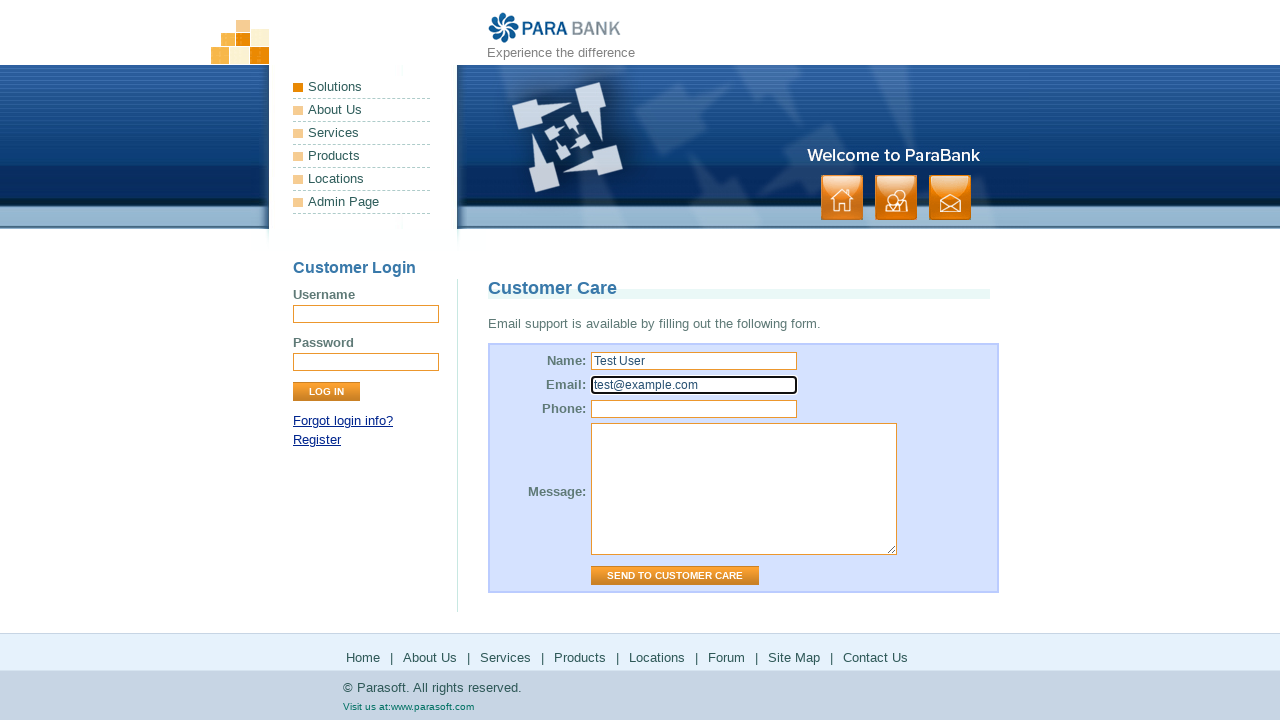

Filled phone field with '555-0123' on input[name='phone']
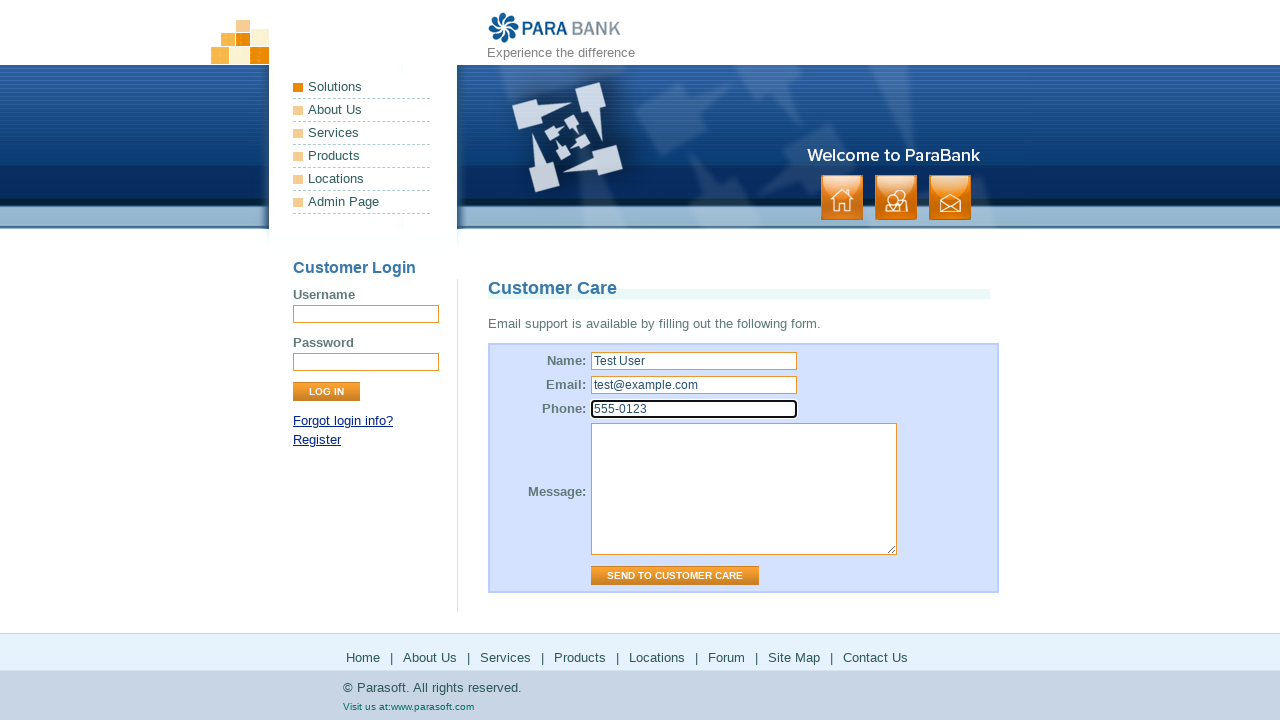

Filled message field with customer support message on textarea[name='message']
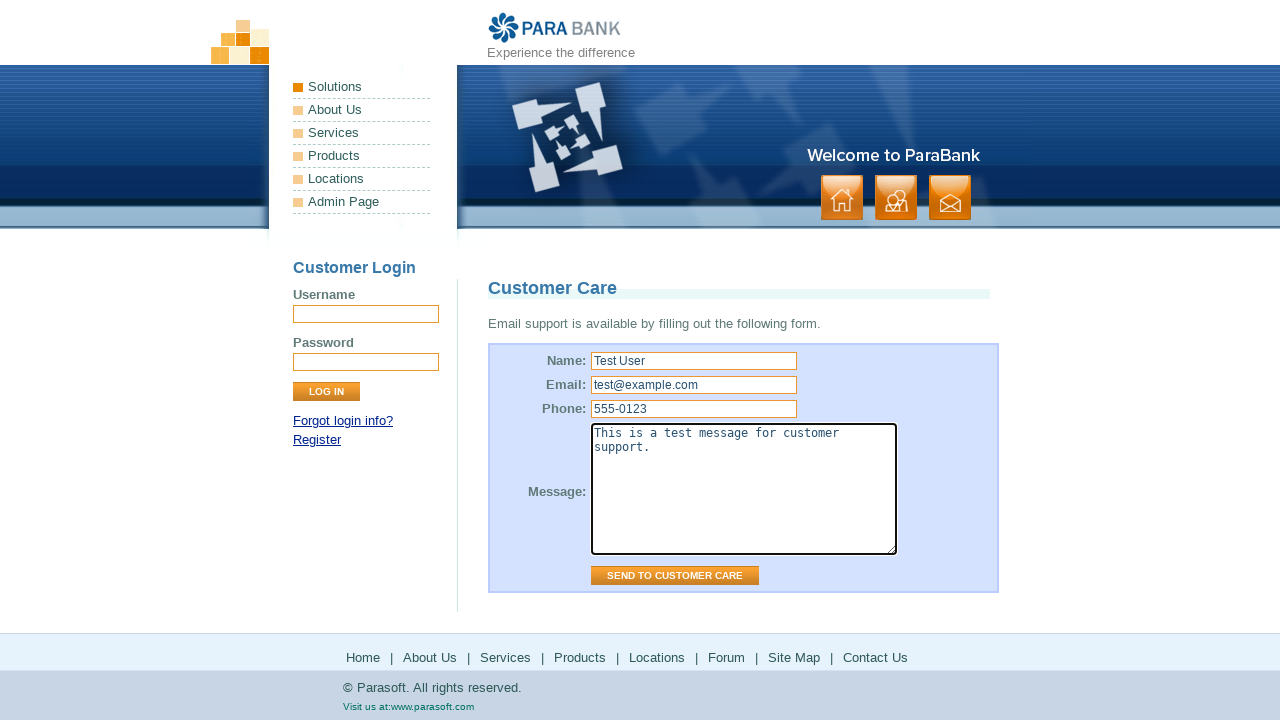

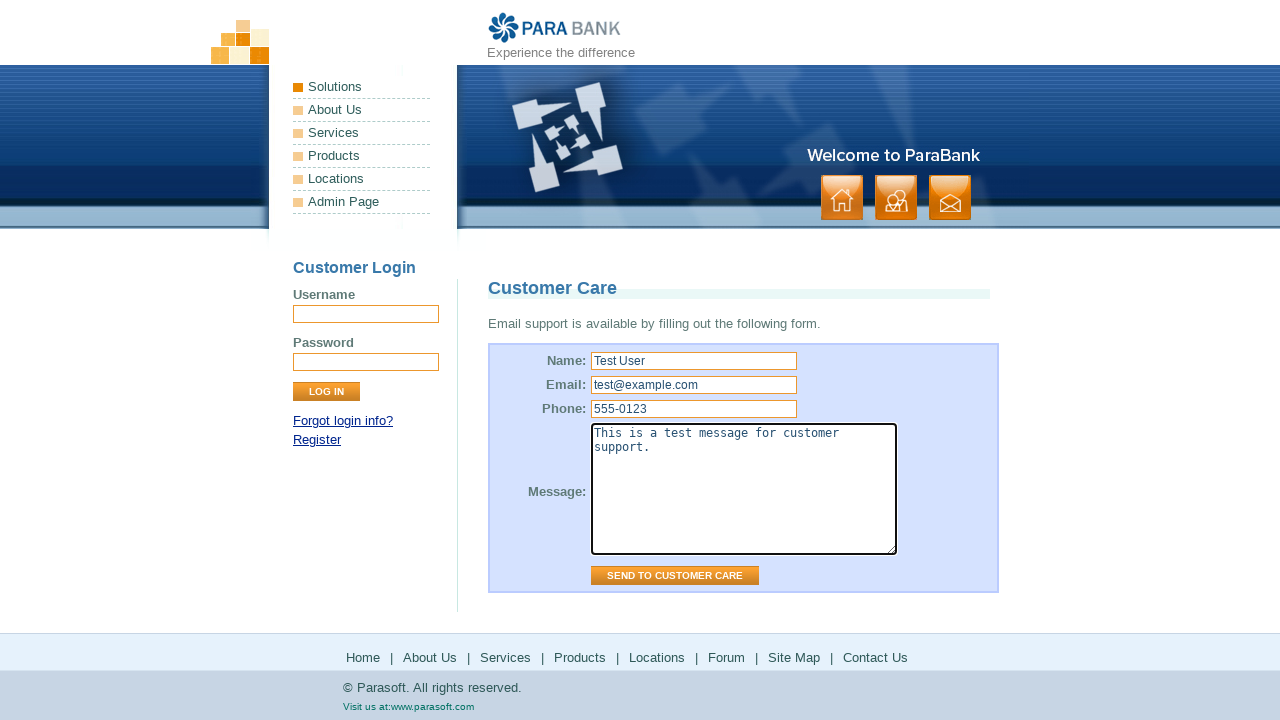